Tests keyboard key press functionality by sending space and tab keys to an element and verifying the displayed result text shows the correct key was pressed.

Starting URL: http://the-internet.herokuapp.com/key_presses

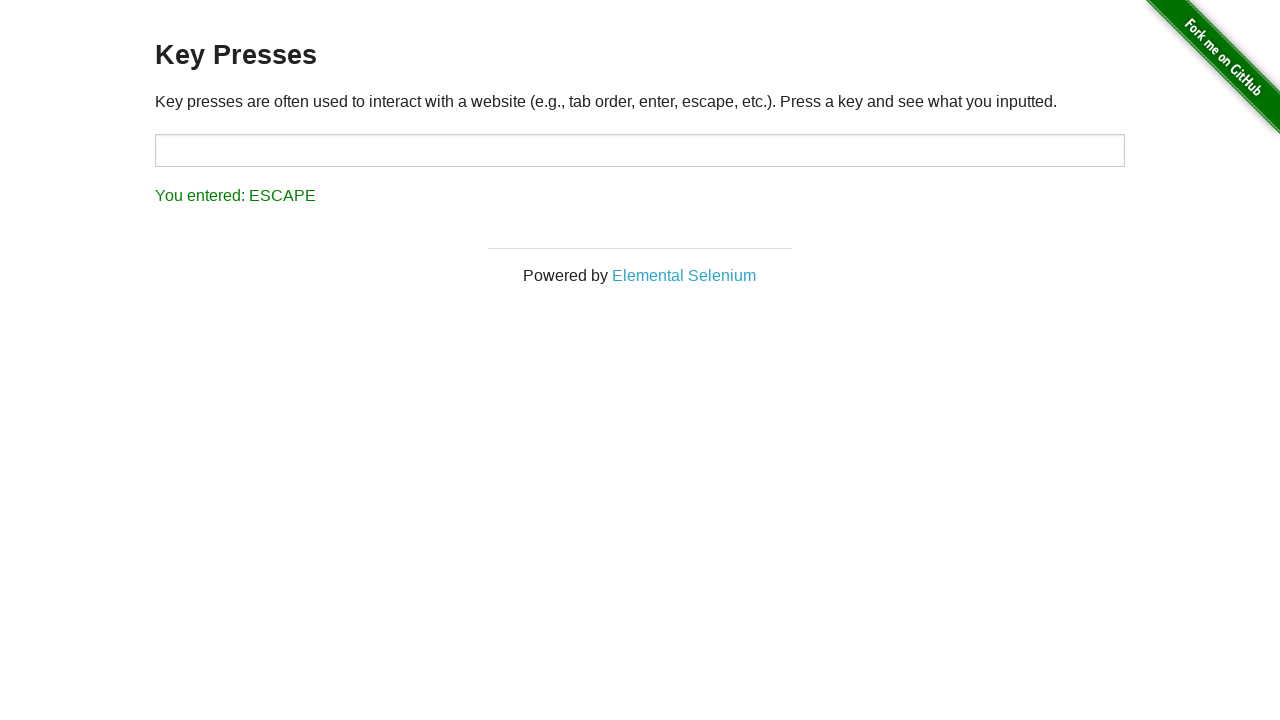

Sent Space key to target element on #target
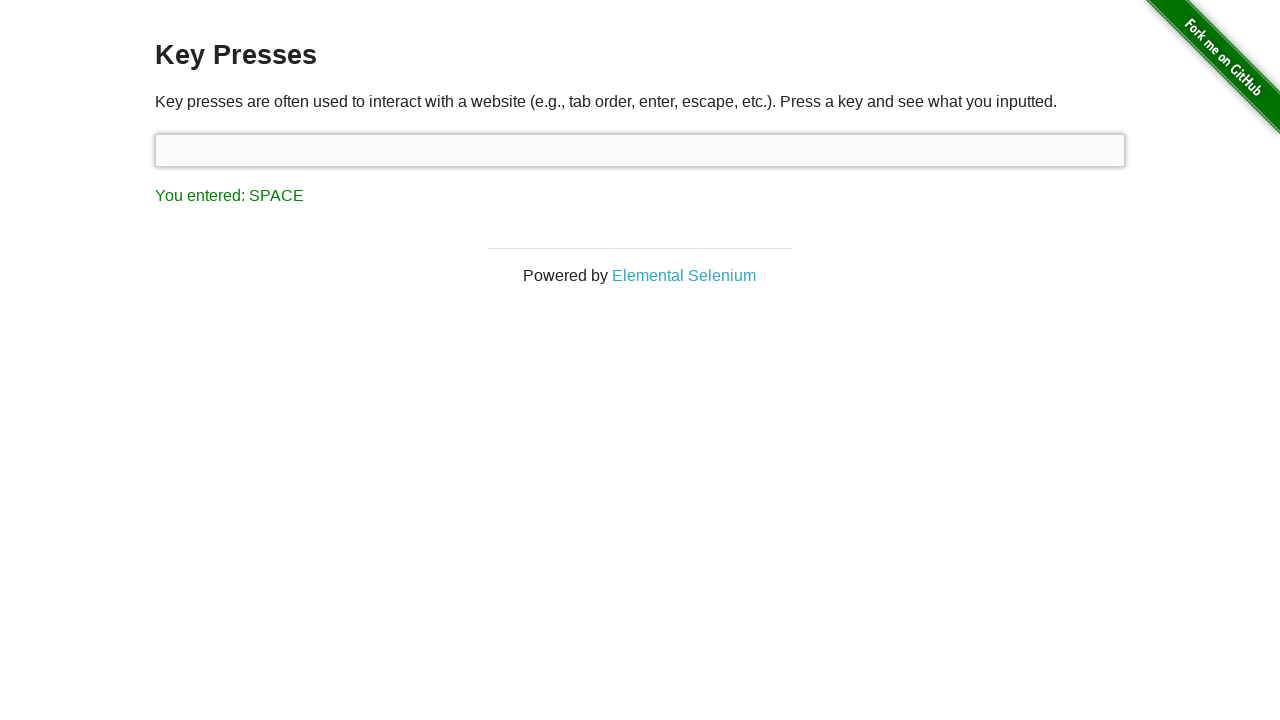

Result element loaded after Space key press
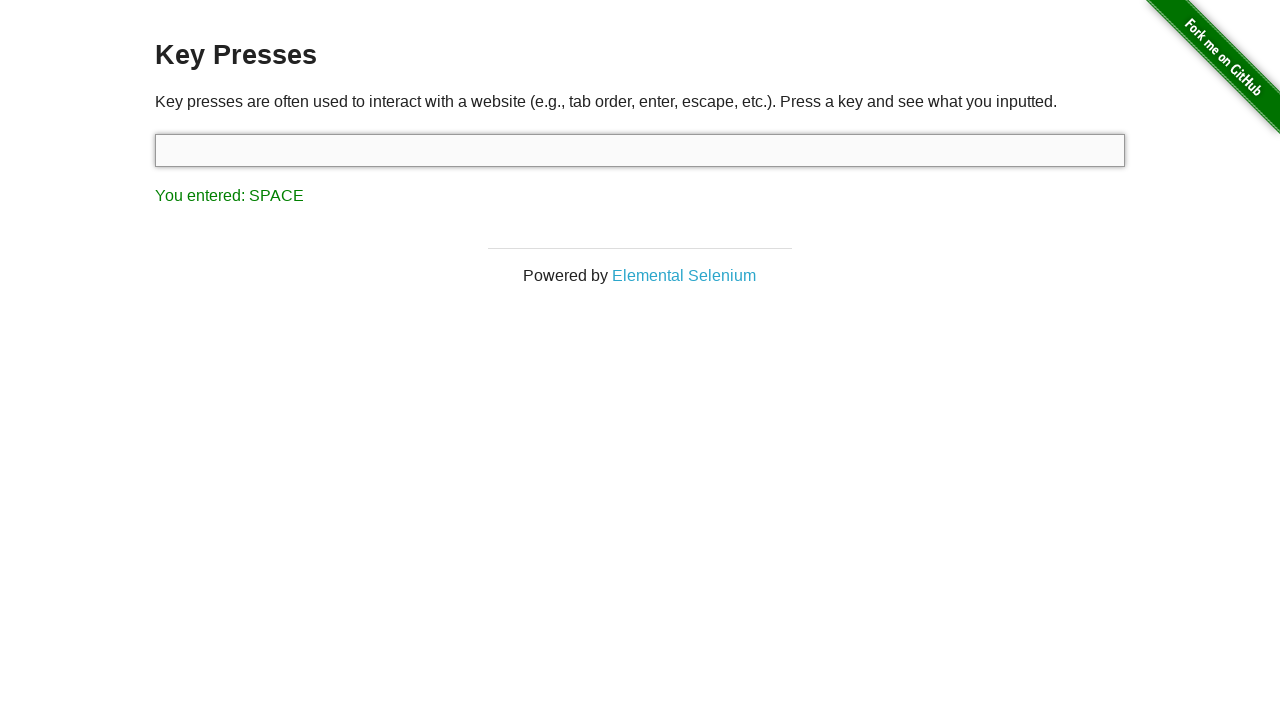

Retrieved result text from element
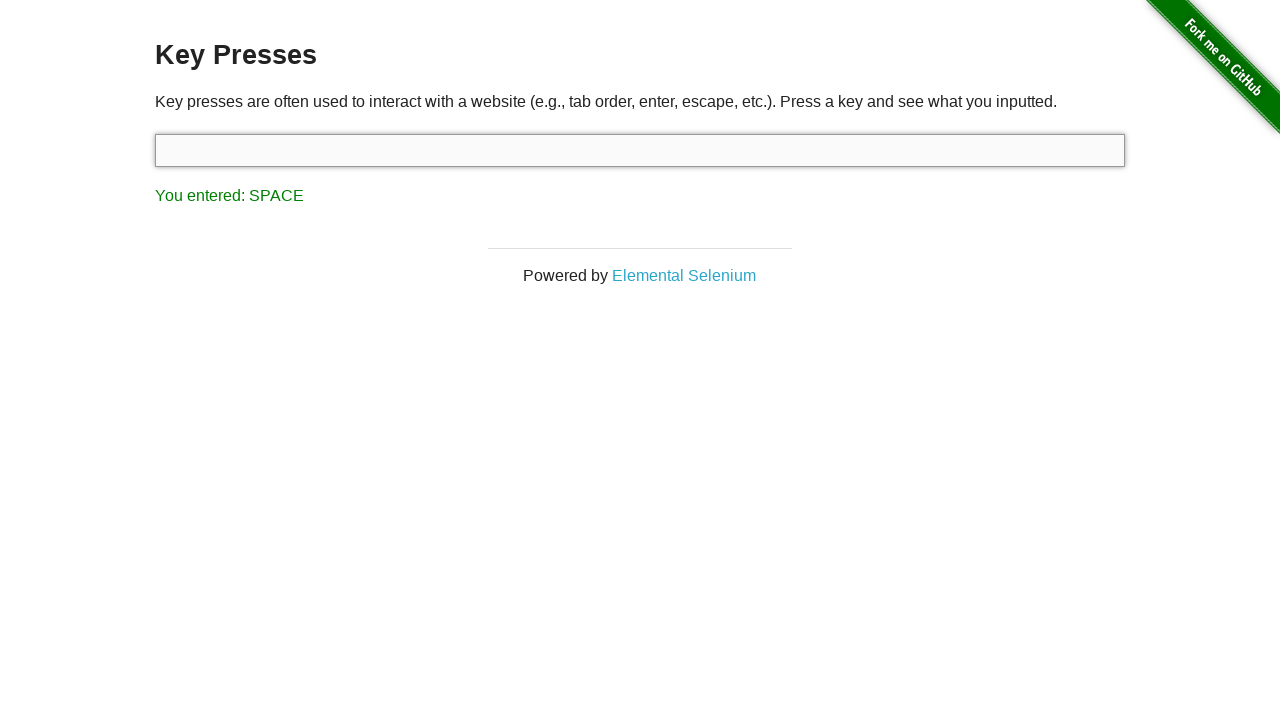

Verified result text shows 'You entered: SPACE'
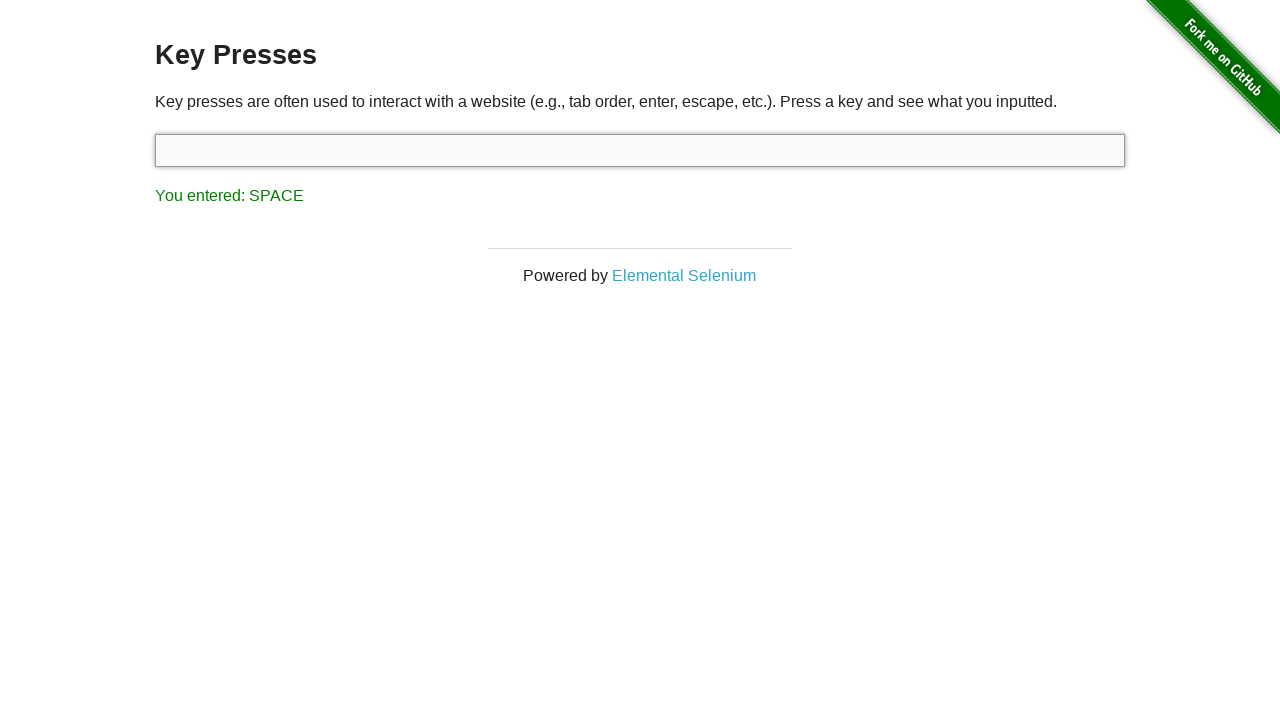

Sent Tab key to focused element
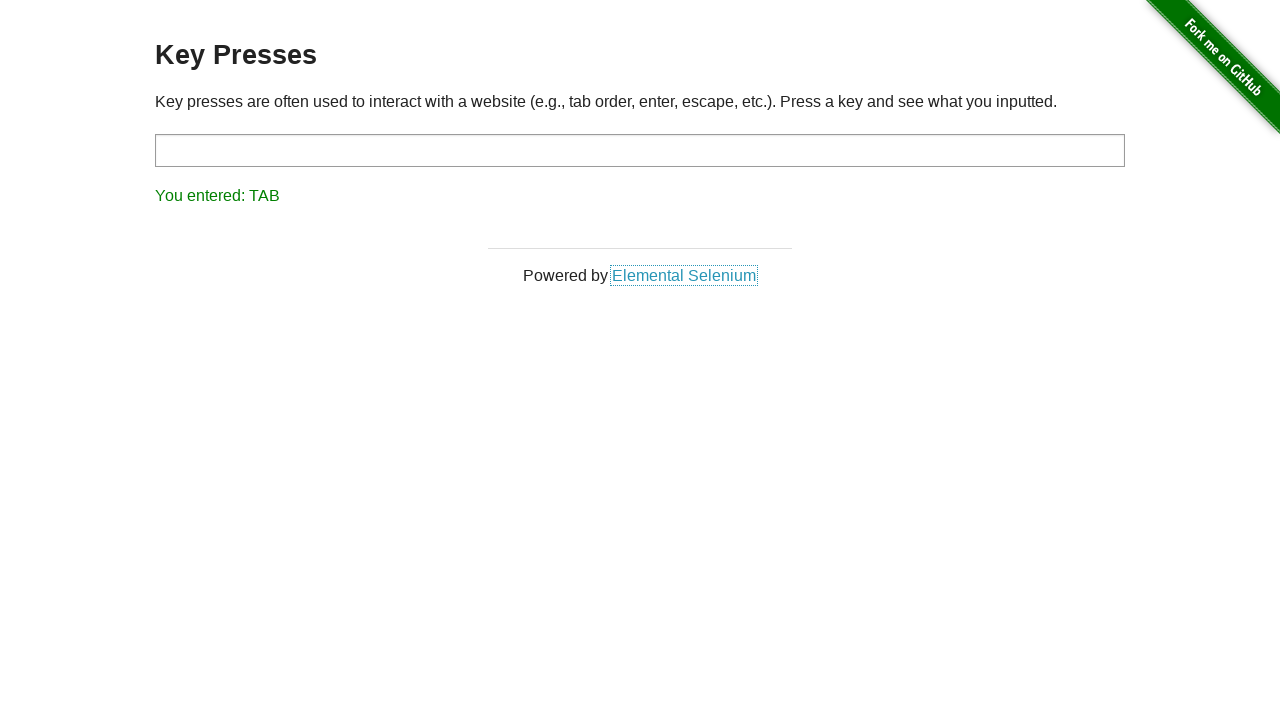

Retrieved result text after Tab key press
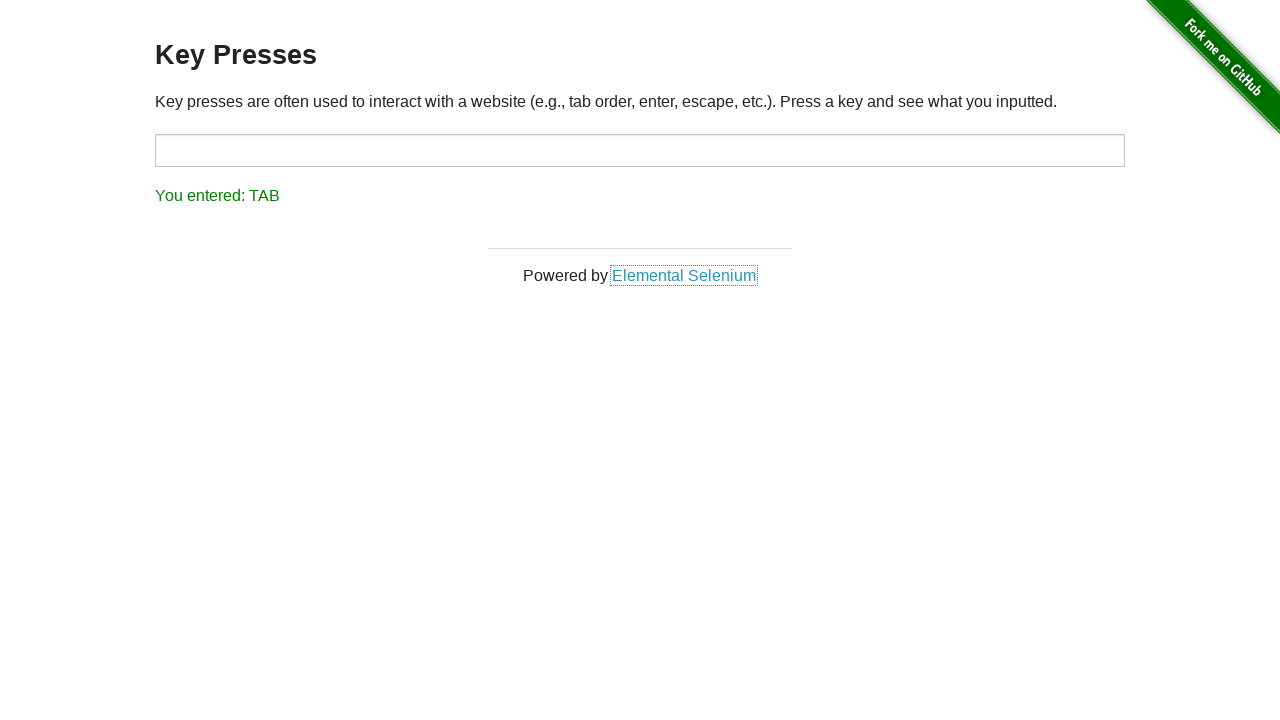

Verified result text shows 'You entered: TAB'
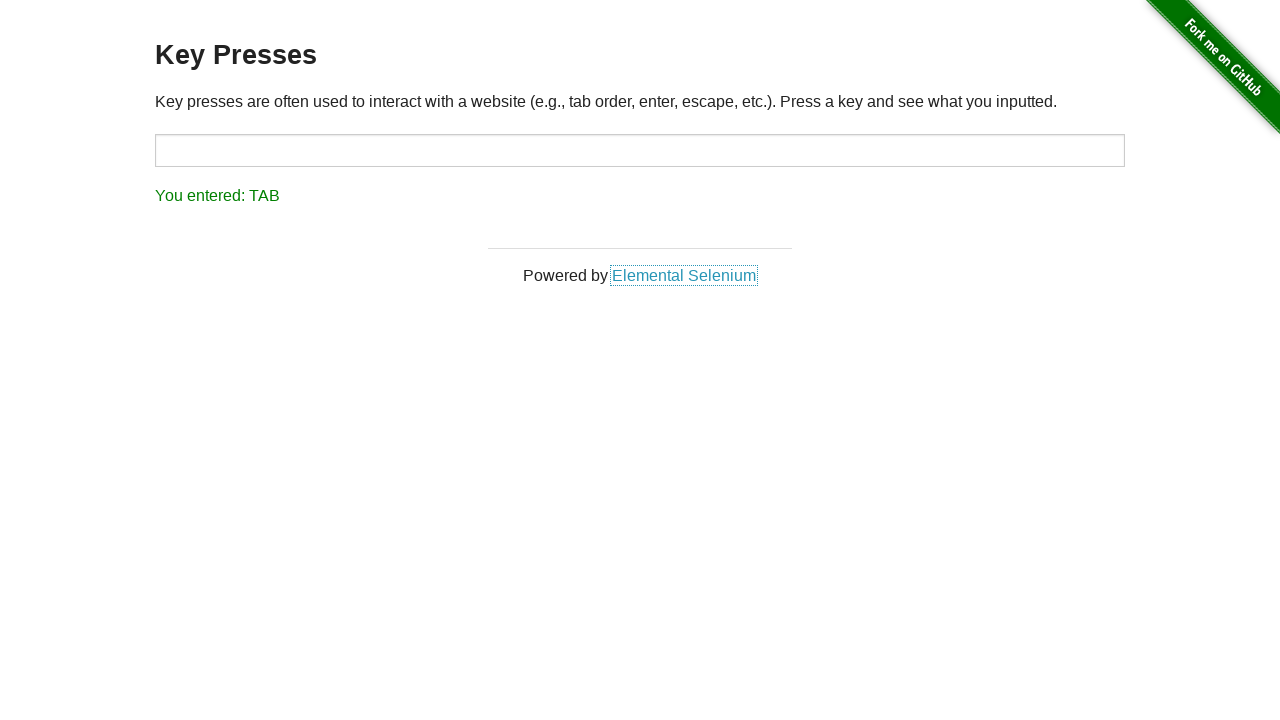

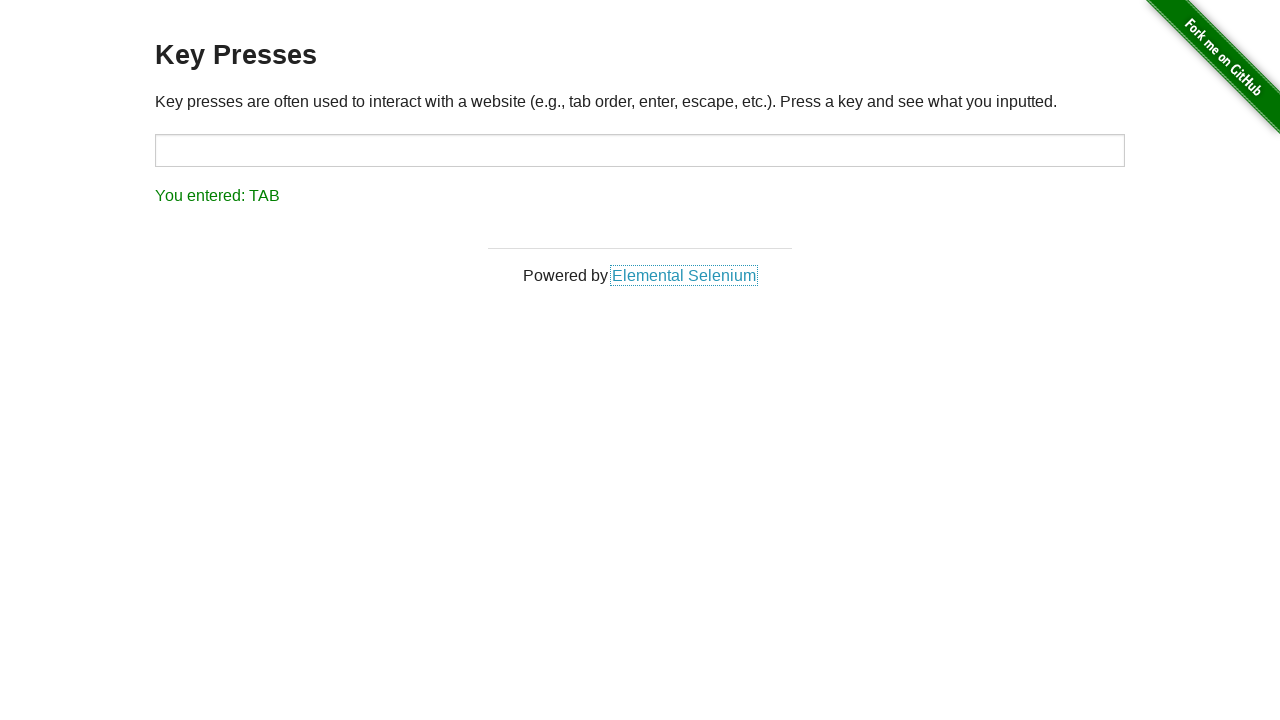